Tests an e-commerce site by adding multiple items to cart, proceeding to checkout, and applying a promo code

Starting URL: https://rahulshettyacademy.com/seleniumPractise/#/

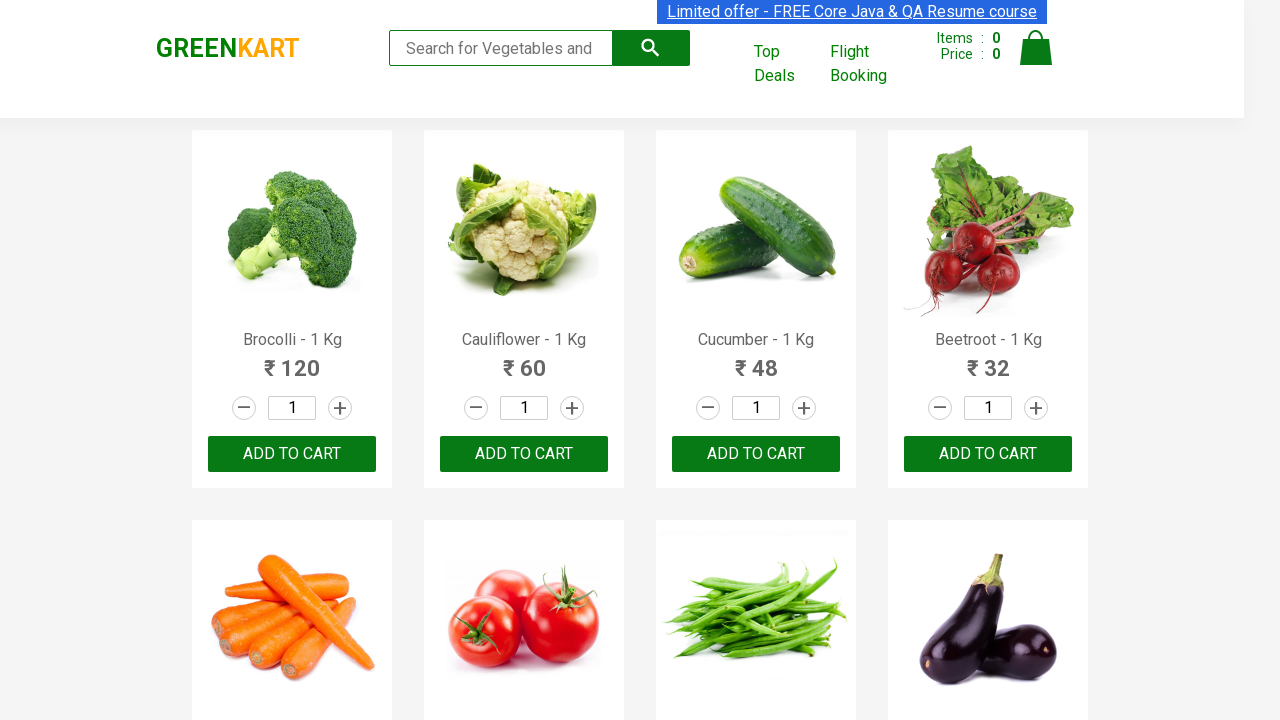

Located all product name elements on the page
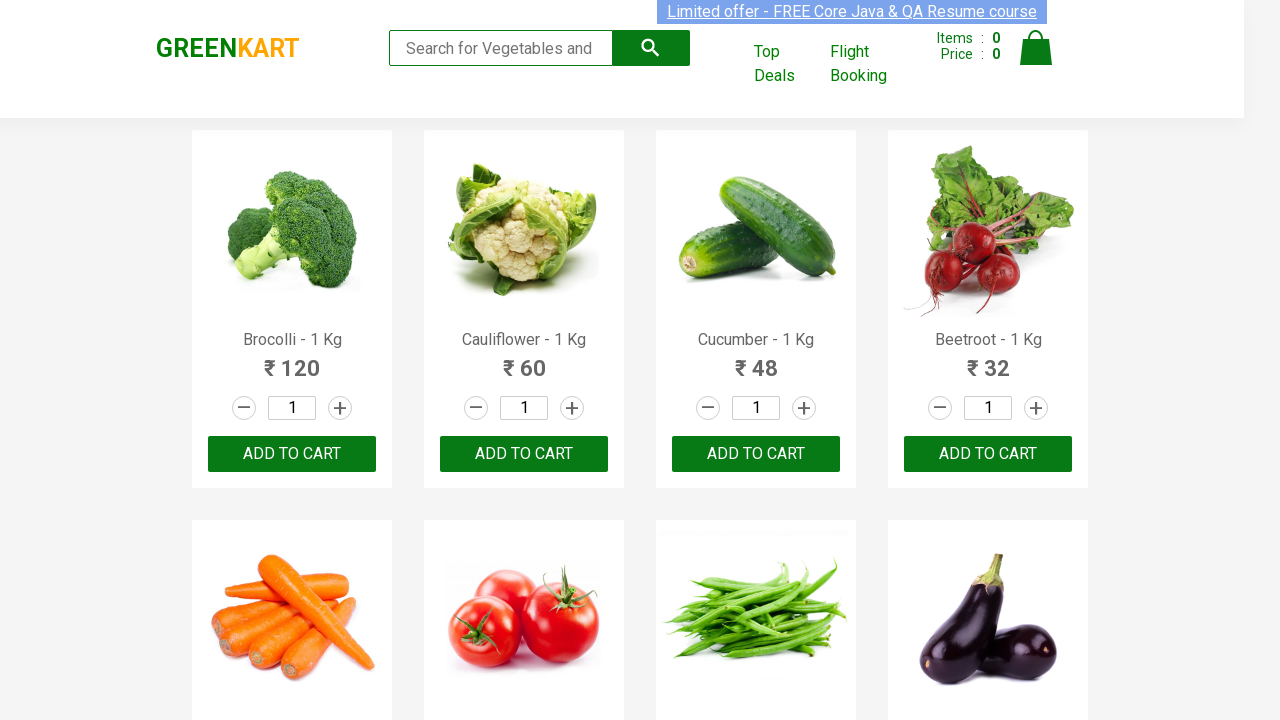

Located all 'ADD TO CART' buttons
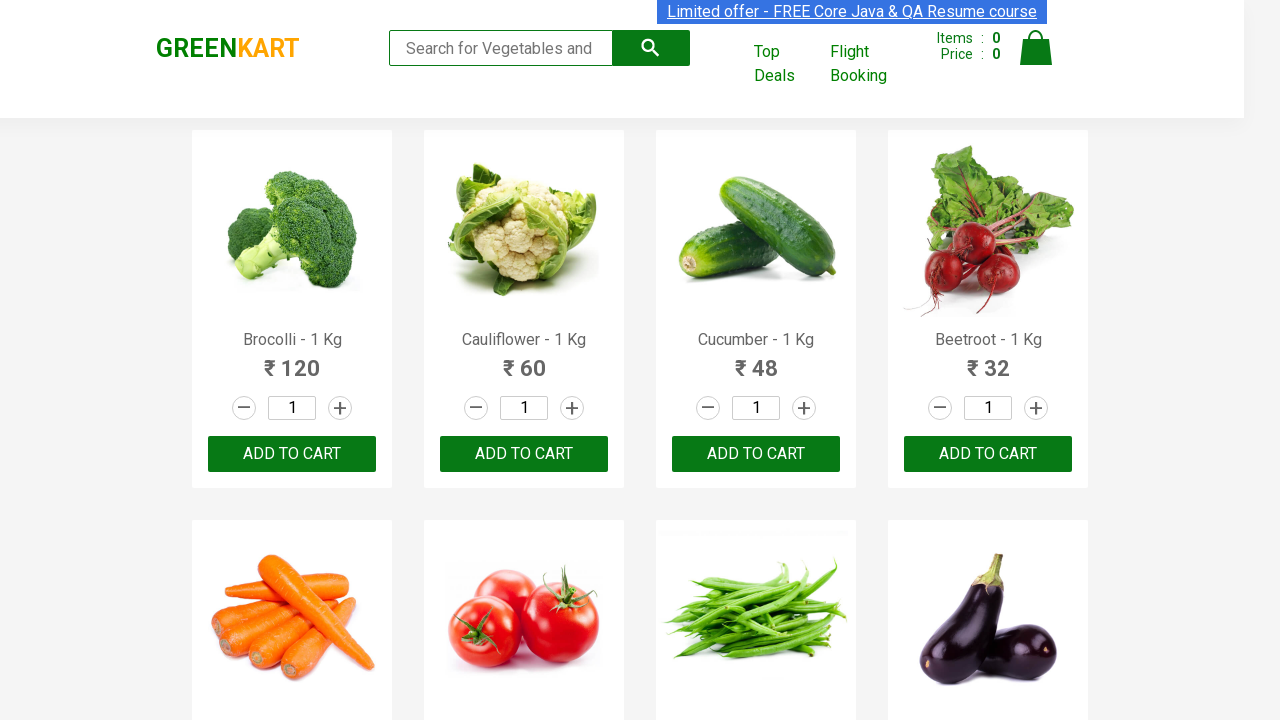

Added 'Brocolli' to cart at (292, 454) on xpath=//button[text()='ADD TO CART'] >> nth=0
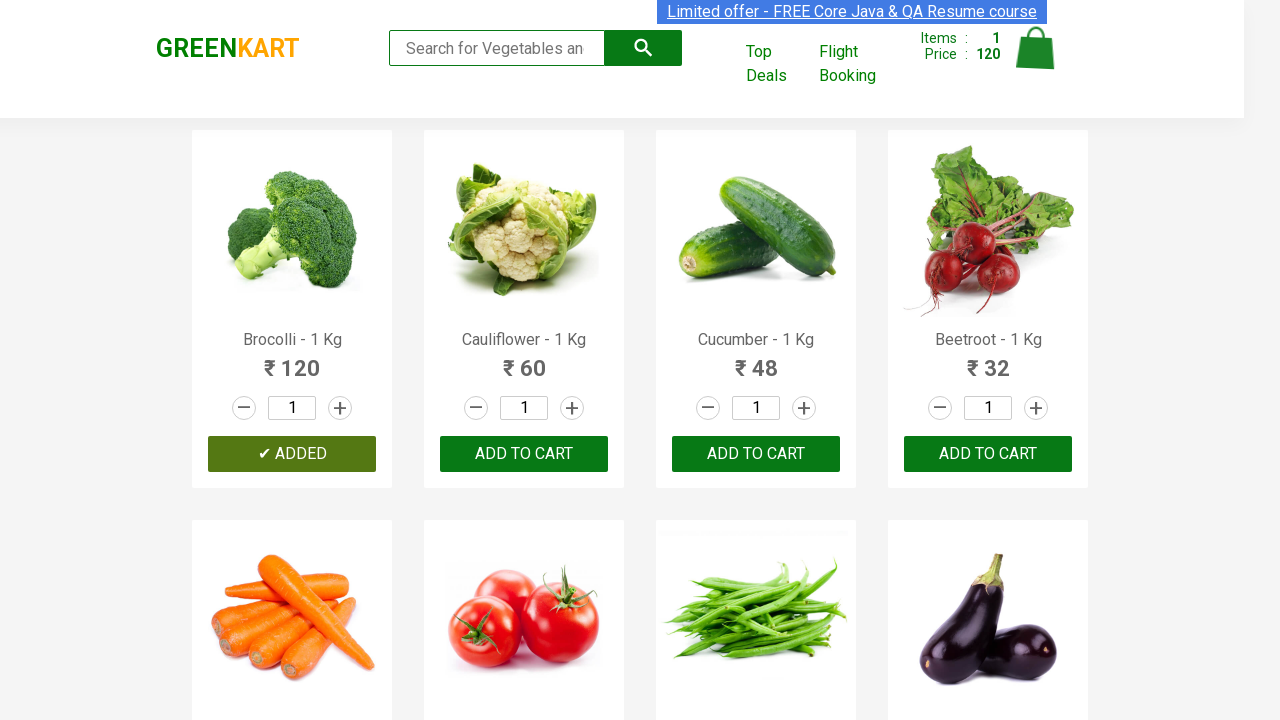

Added 'Cucumber' to cart at (988, 454) on xpath=//button[text()='ADD TO CART'] >> nth=2
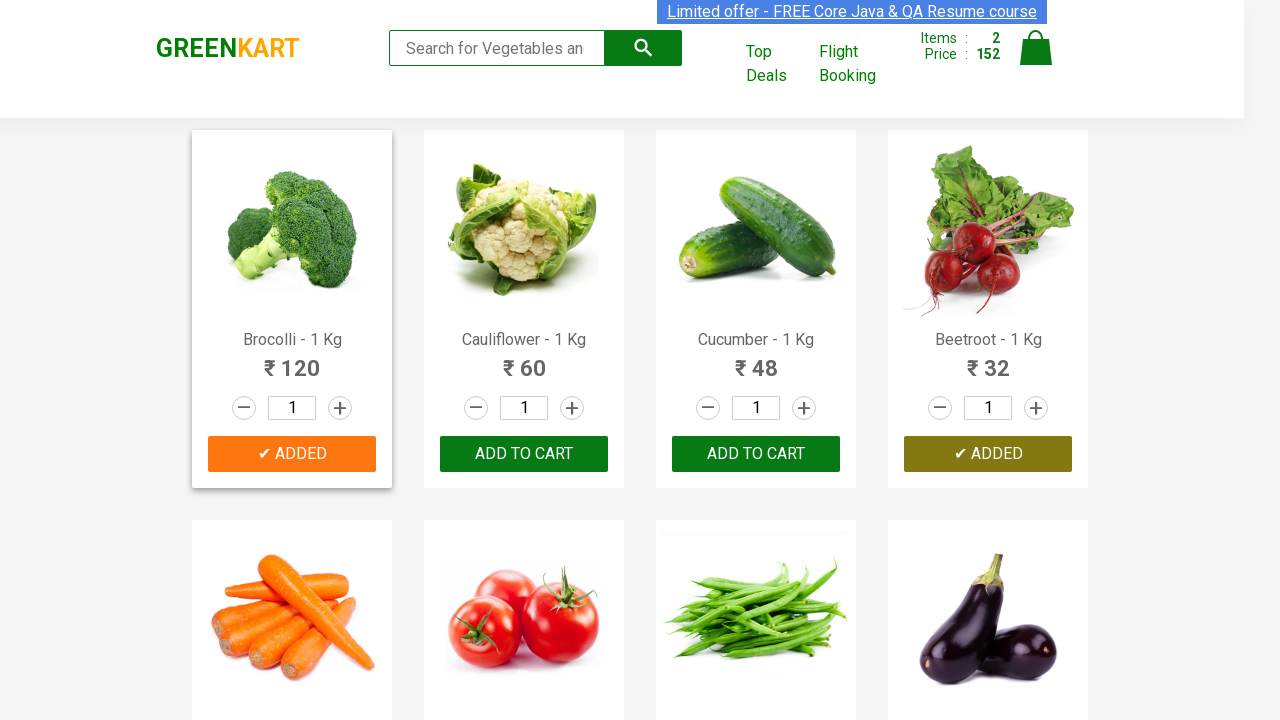

Added 'Tomato' to cart at (988, 360) on xpath=//button[text()='ADD TO CART'] >> nth=5
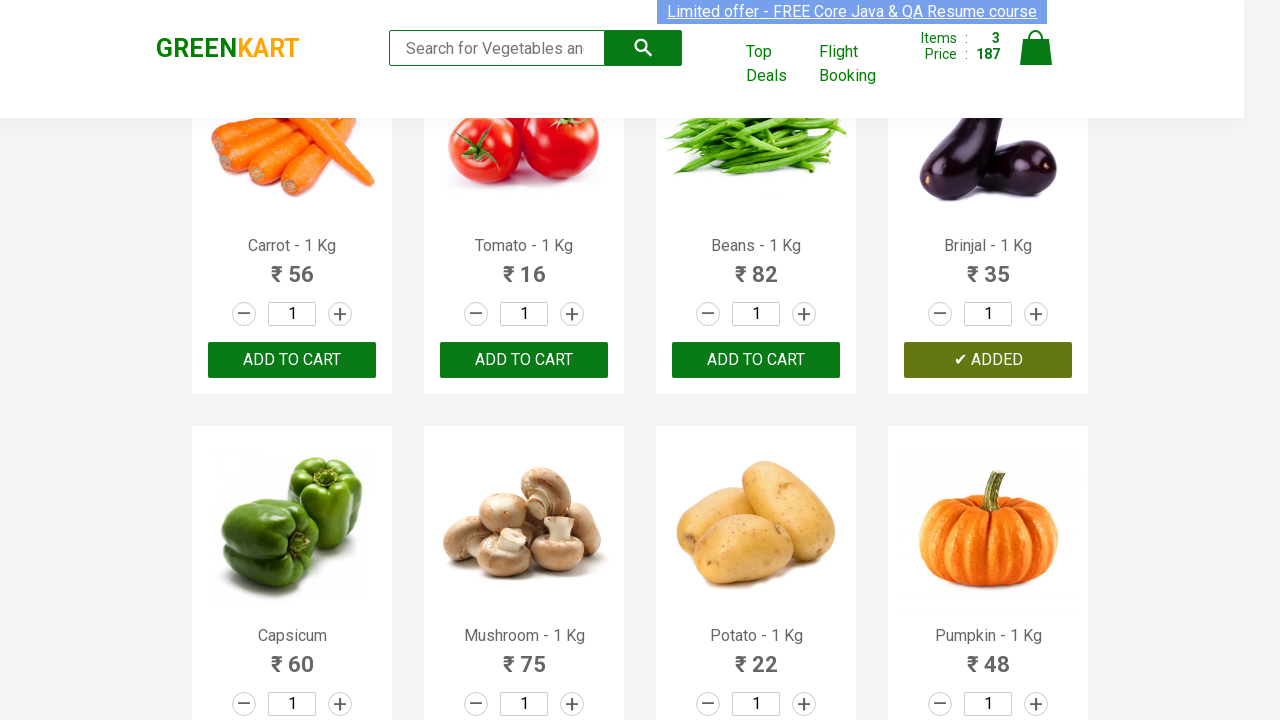

Clicked on cart icon at (1036, 48) on xpath=//img[@alt='Cart']
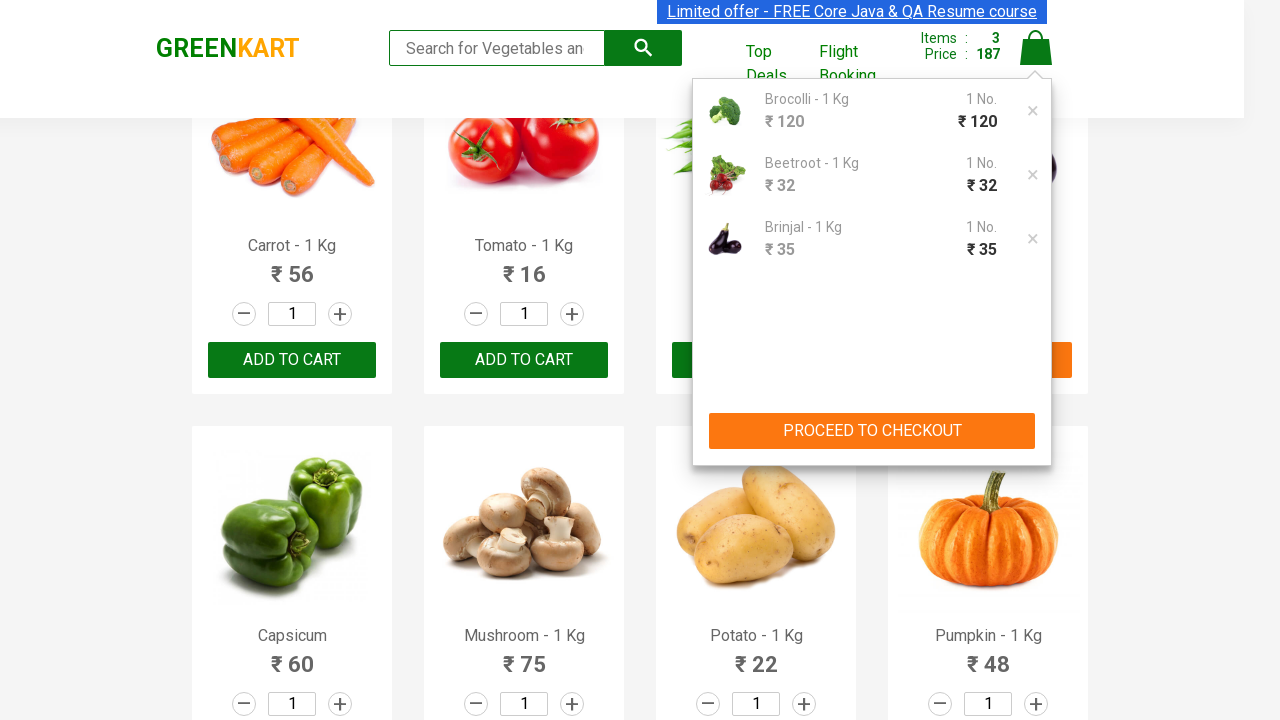

Clicked 'PROCEED TO CHECKOUT' button at (872, 431) on xpath=//button[text()='PROCEED TO CHECKOUT']
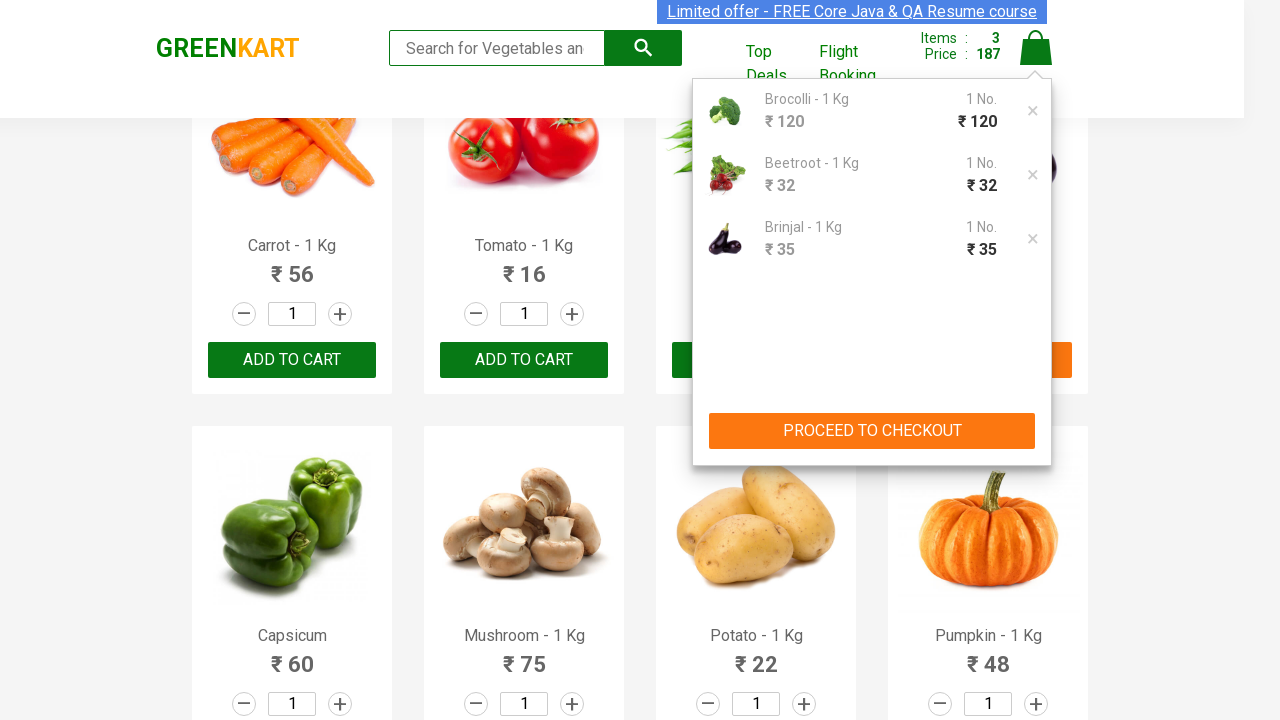

Filled promo code field with 'rahulshettyacademy' on input.promoCode
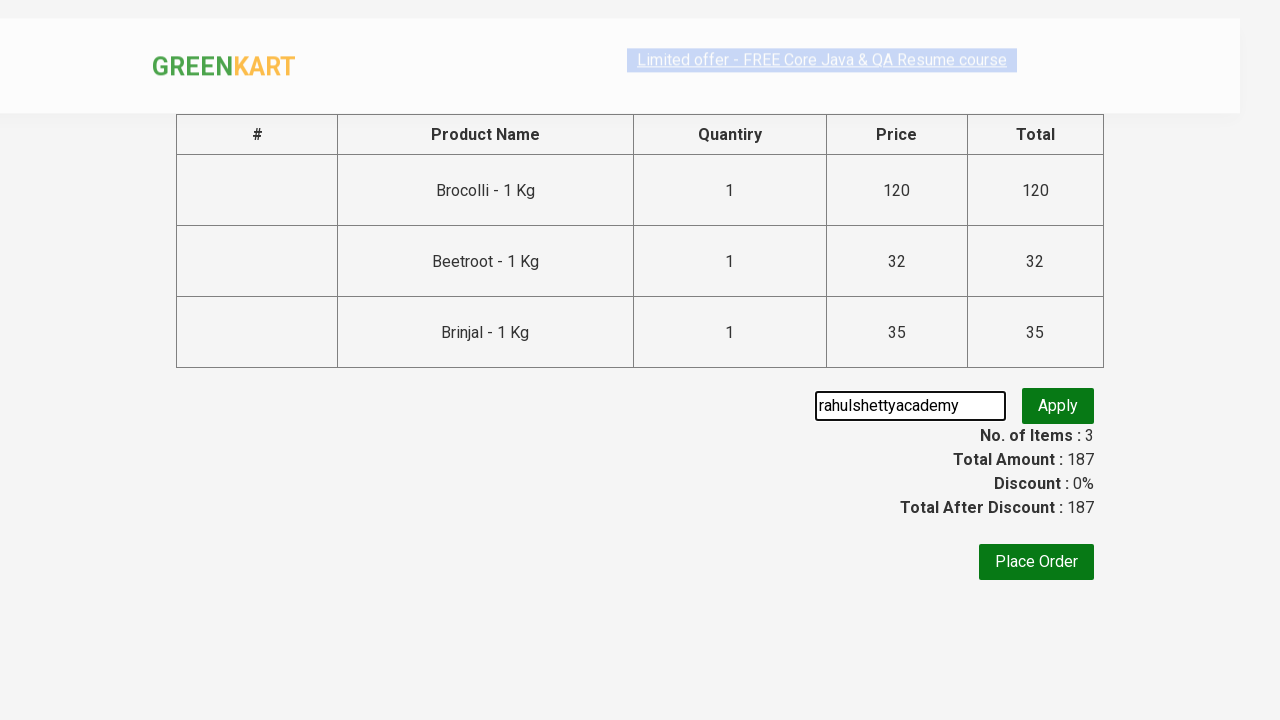

Clicked promo code apply button at (1058, 406) on button.promoBtn
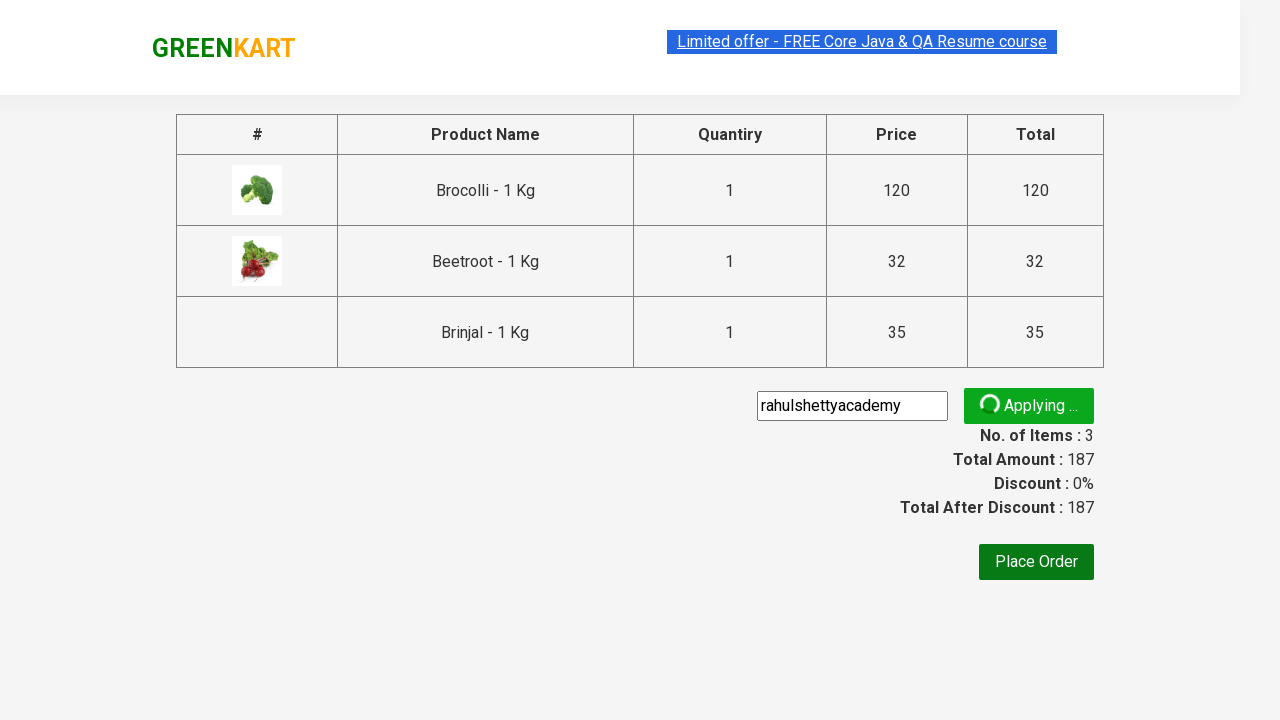

Promo code validation message appeared
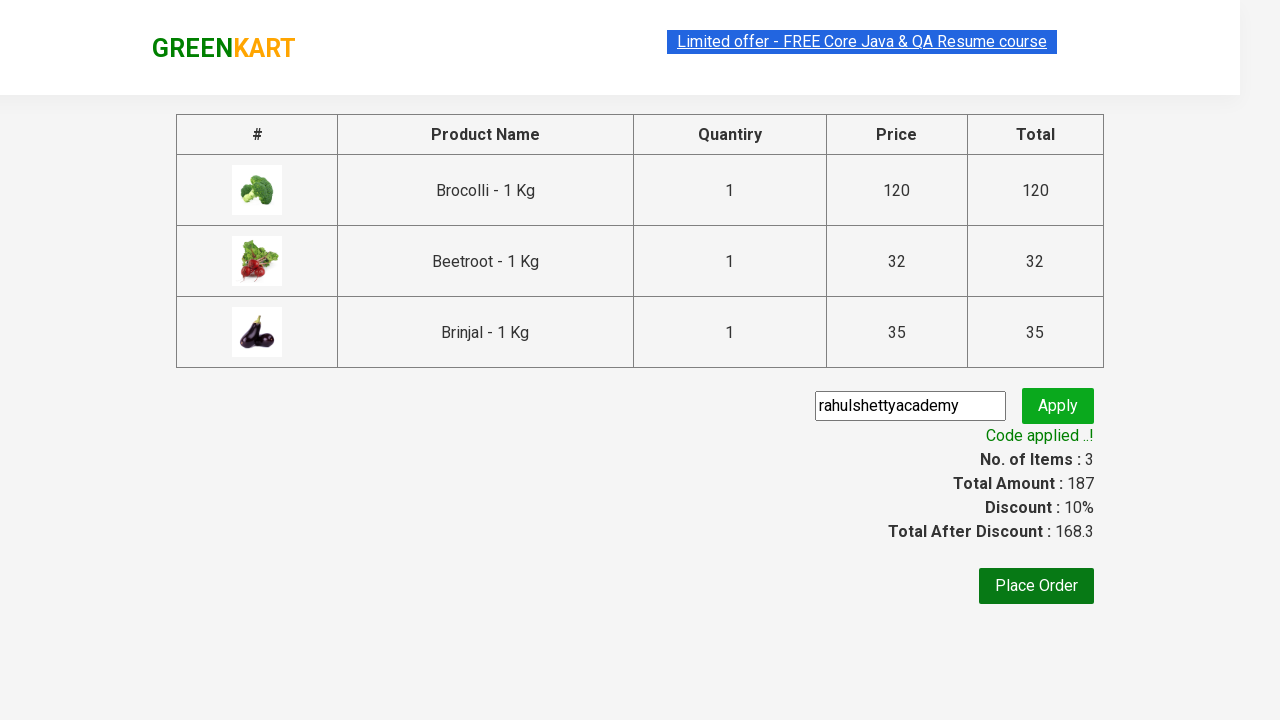

Captured promo validation message: 'Code applied ..!'
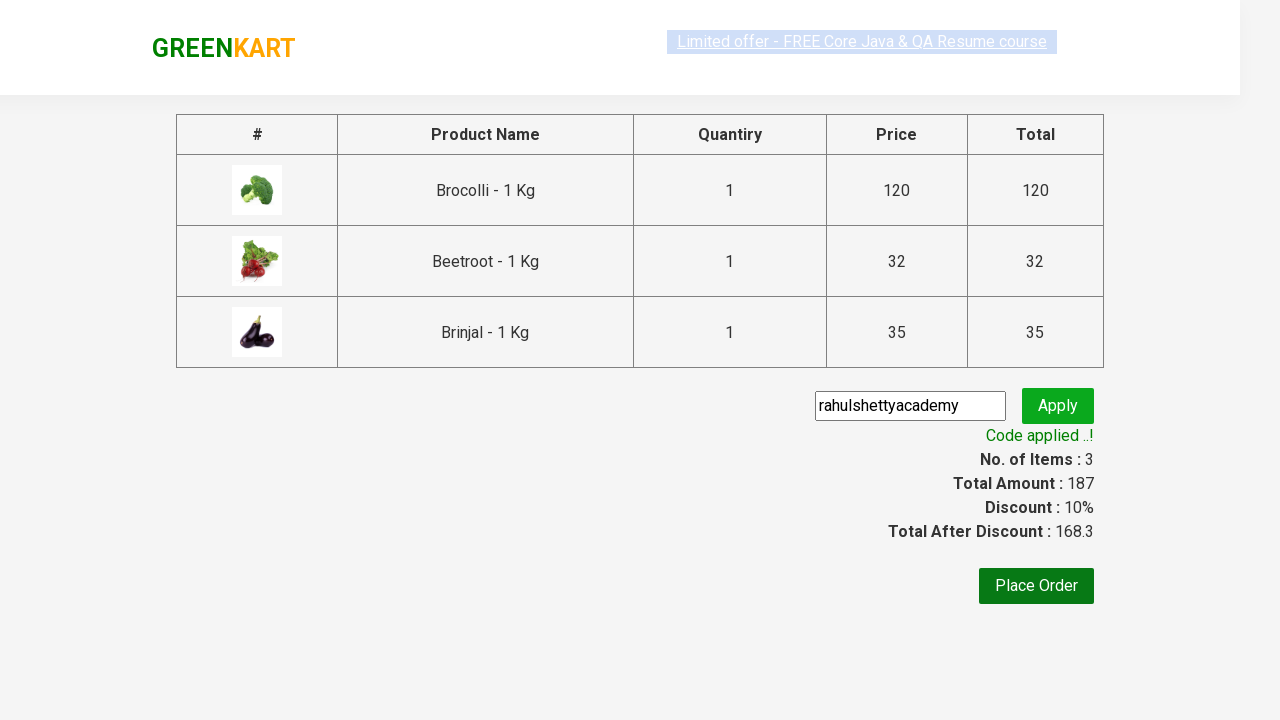

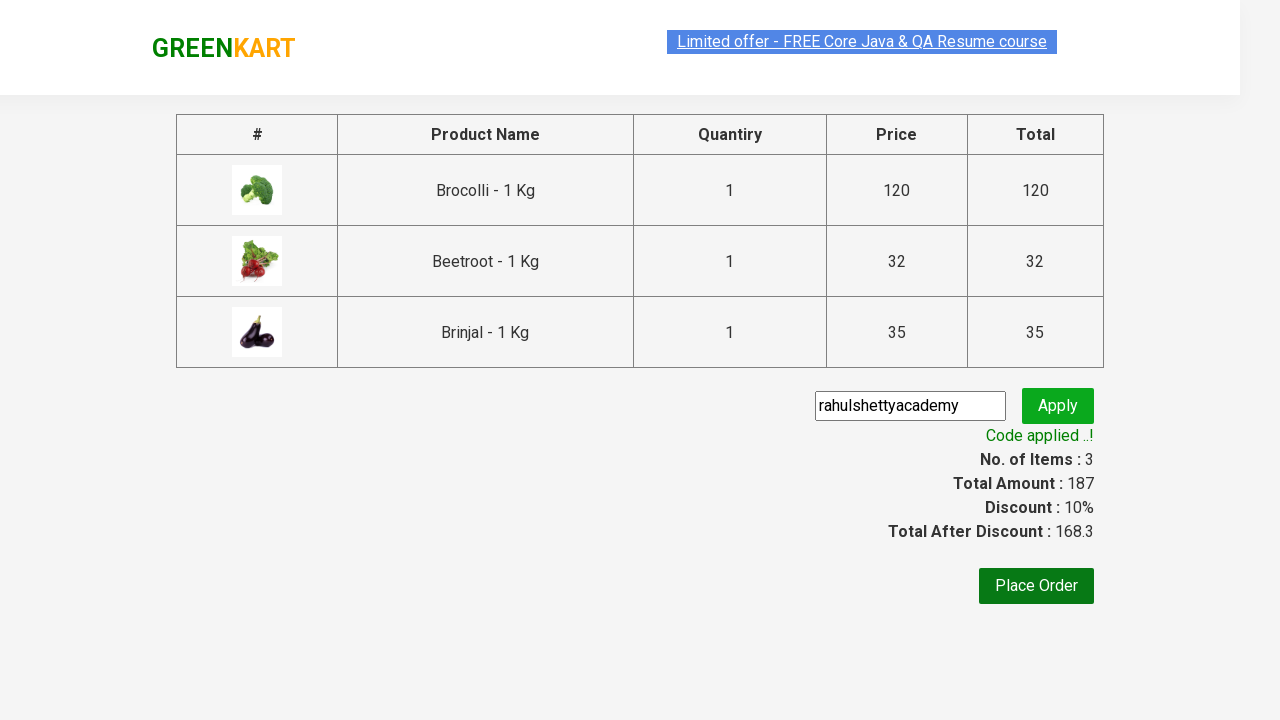